Navigates to Autohome forum thread page and verifies page loads

Starting URL: https://club.m.autohome.com.cn/partner/yidian/thread/78791769

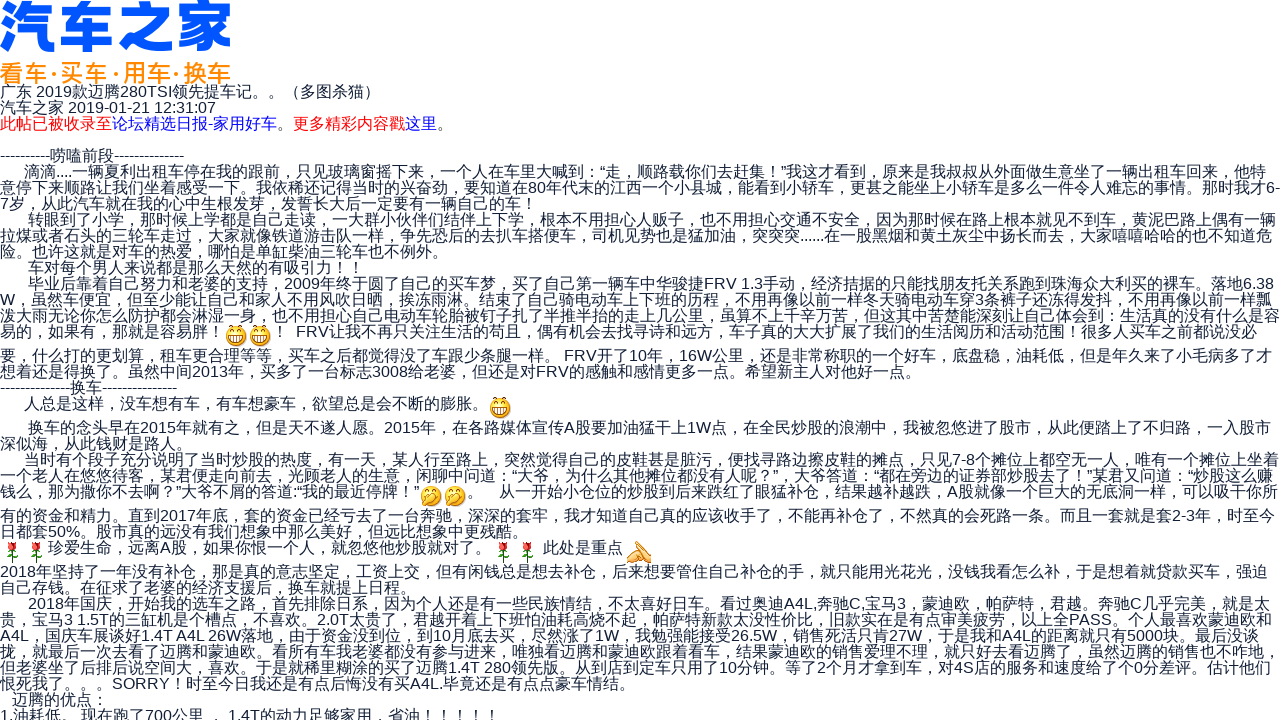

Waited for page to reach networkidle load state
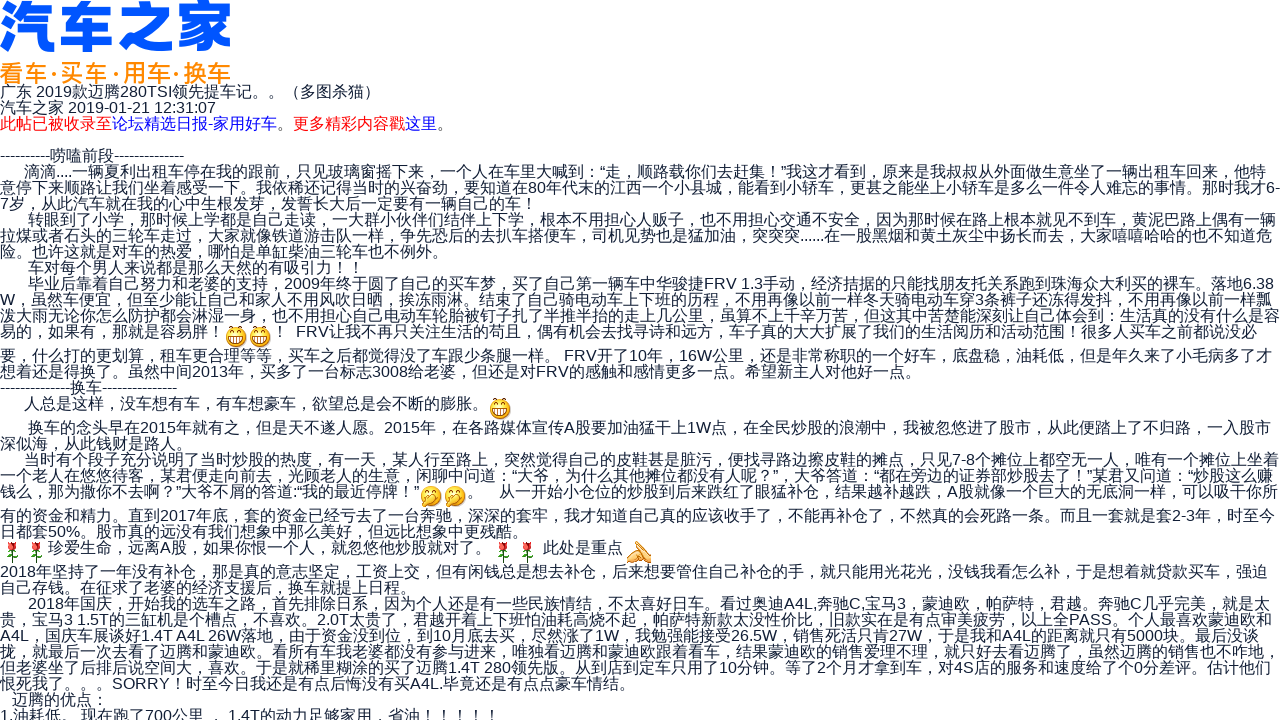

Thread content div element became visible
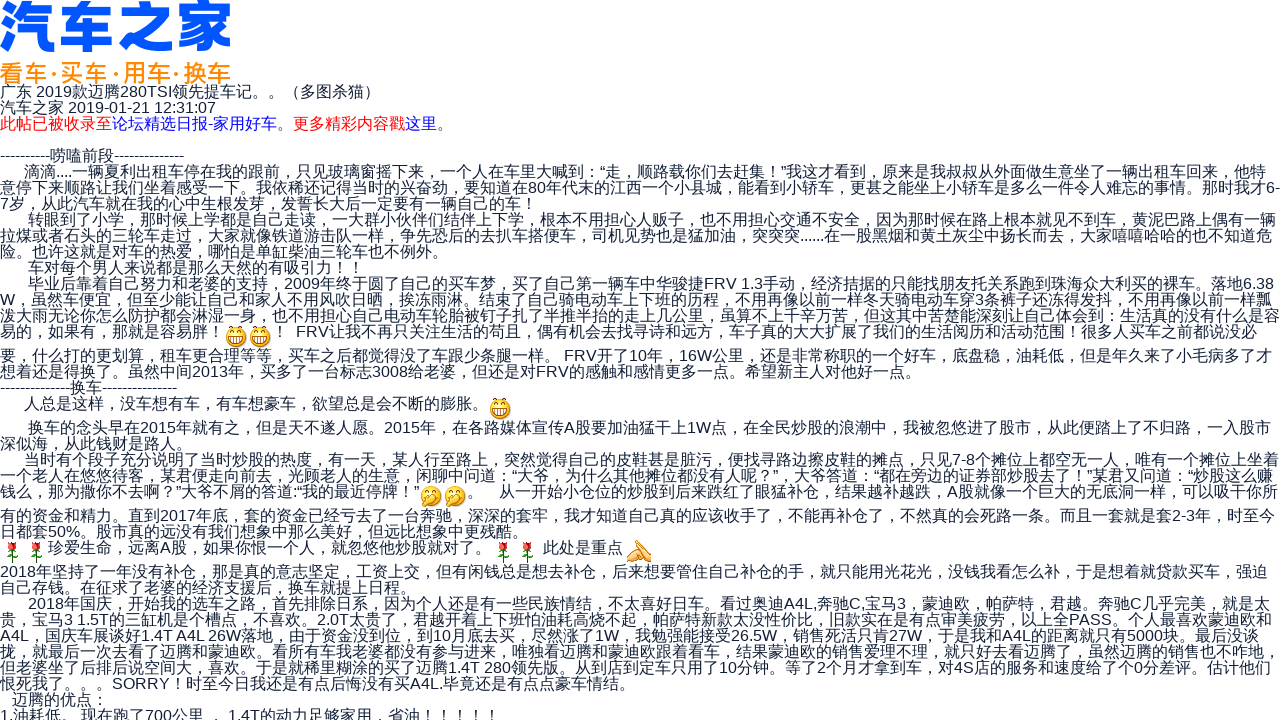

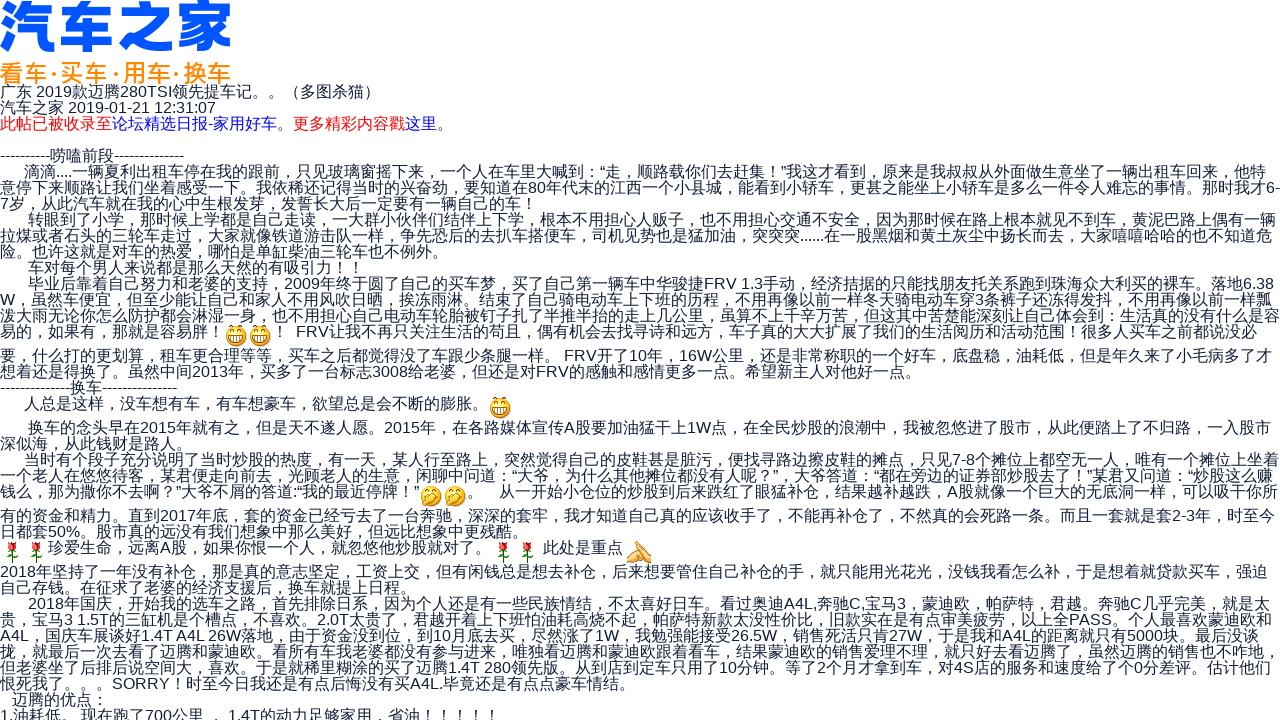